Verifies that the Swag Labs website has the correct page title "Swag Labs" on the main page.

Starting URL: https://www.saucedemo.com/v1/

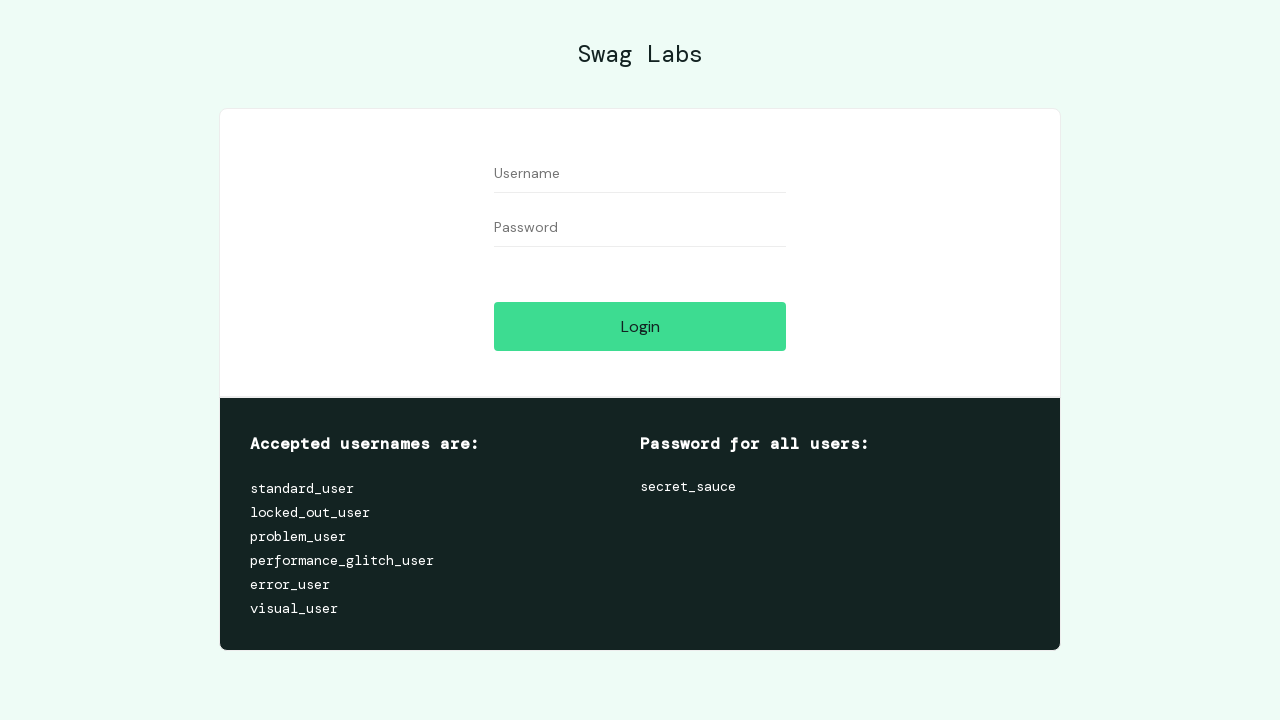

Navigated to Swag Labs main page
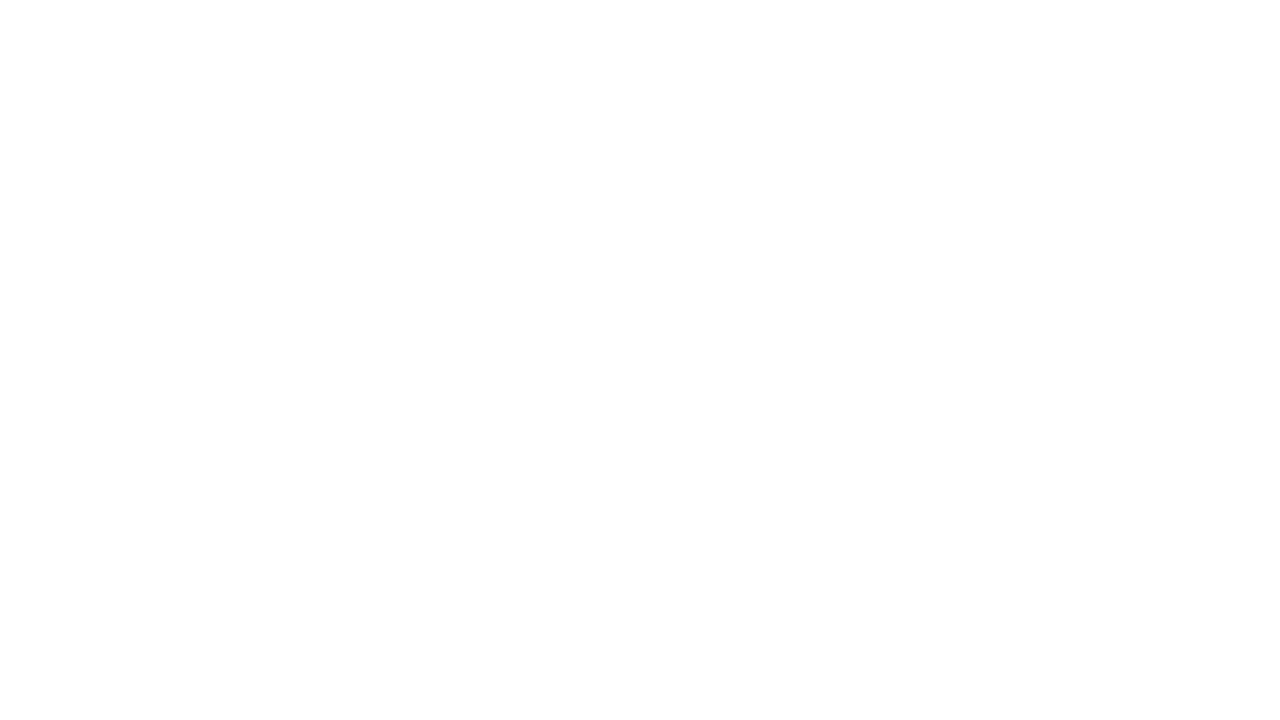

Verified page title is 'Swag Labs'
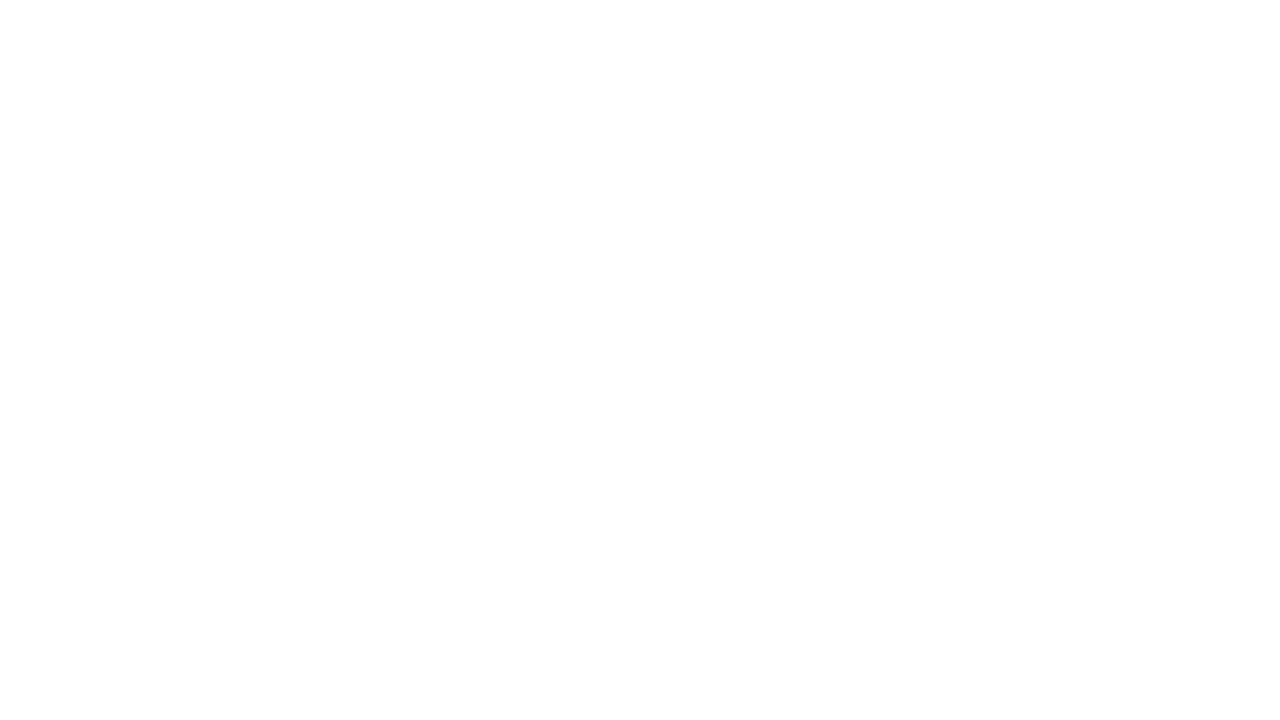

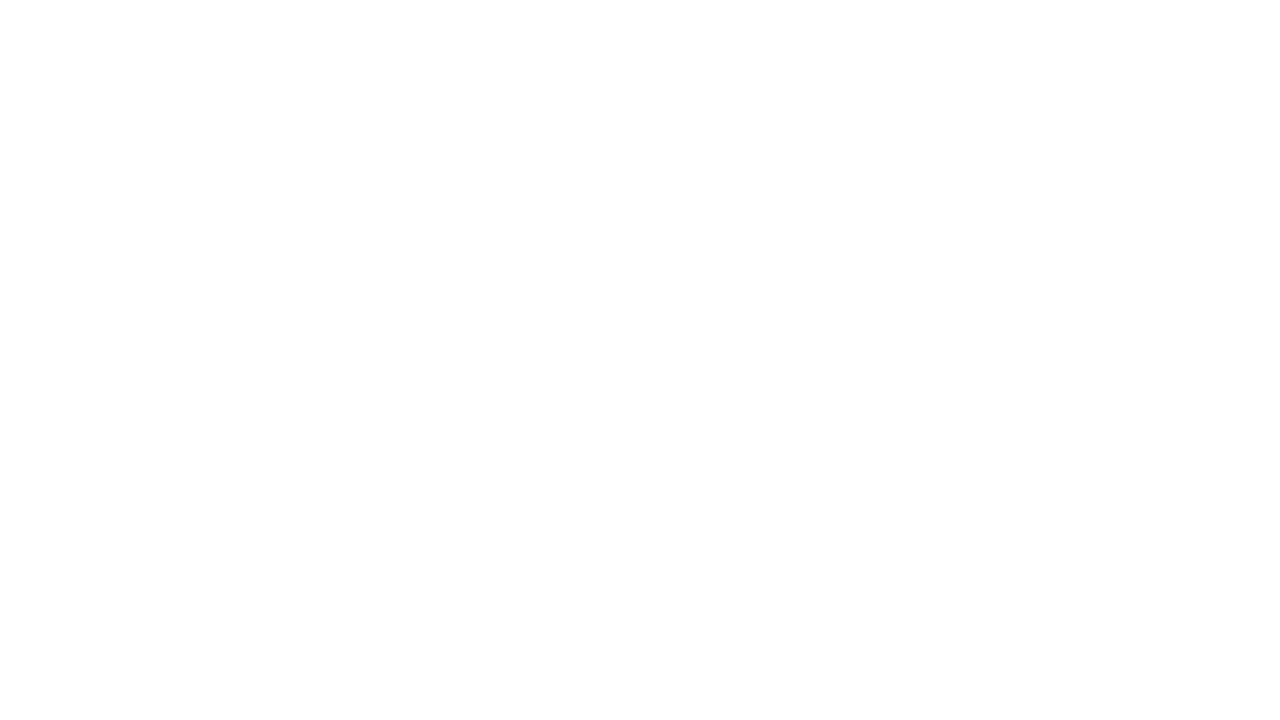